Tests the No-IP registration form by filling in email and password fields and submitting the form

Starting URL: https://www.noip.com/sign-up

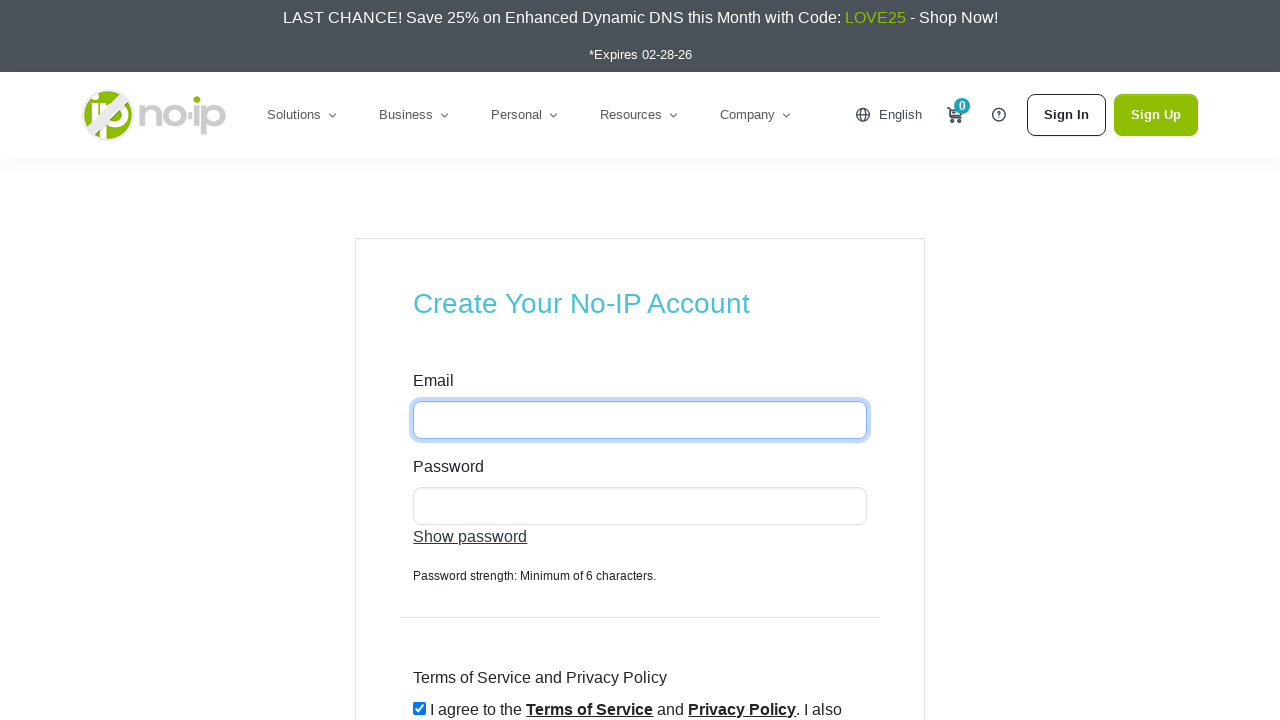

Filled email field with 'testuser2024@example.com' on #email
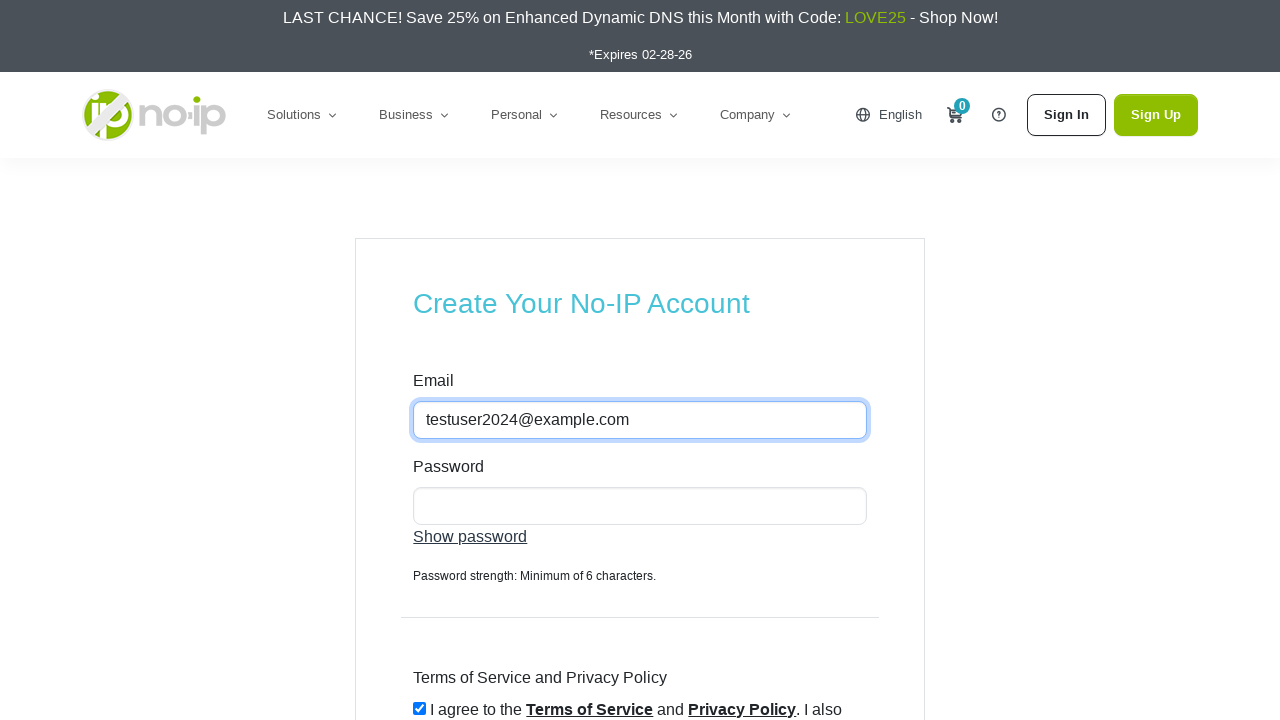

Filled password field with 'TestPass123!' on #inputPassword
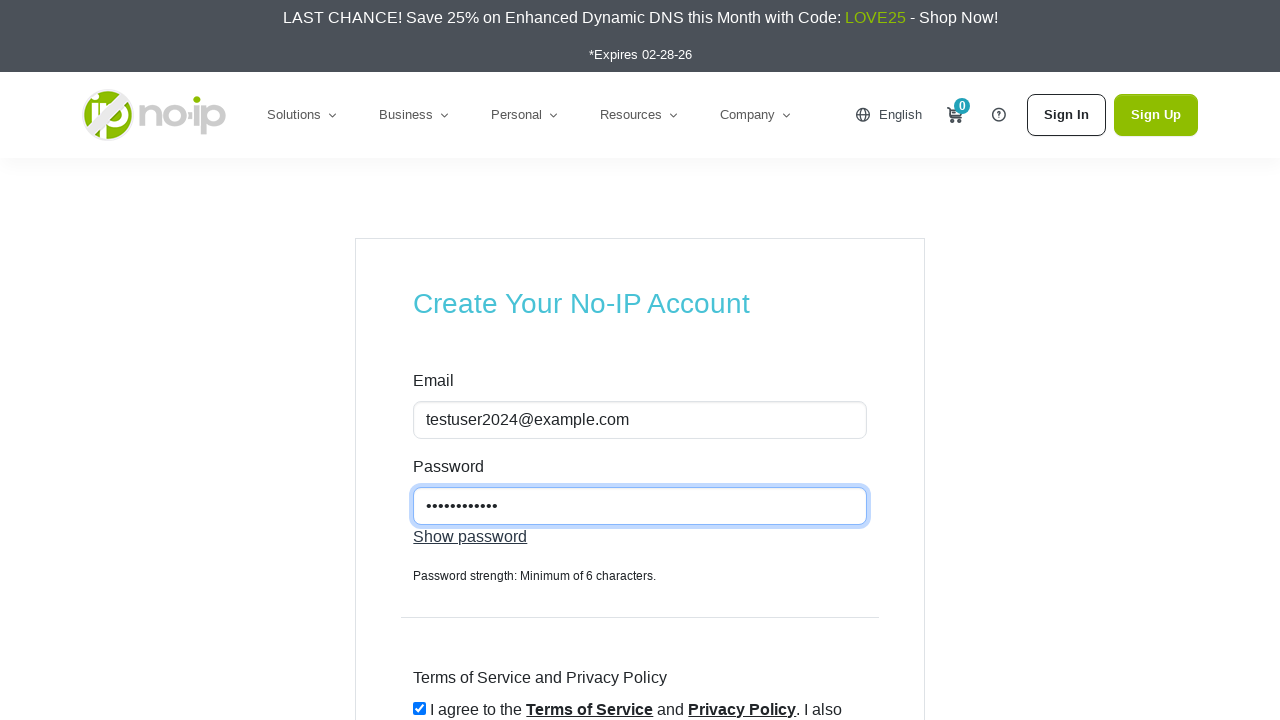

Clicked free signup button to submit the registration form at (640, 361) on #free-signup
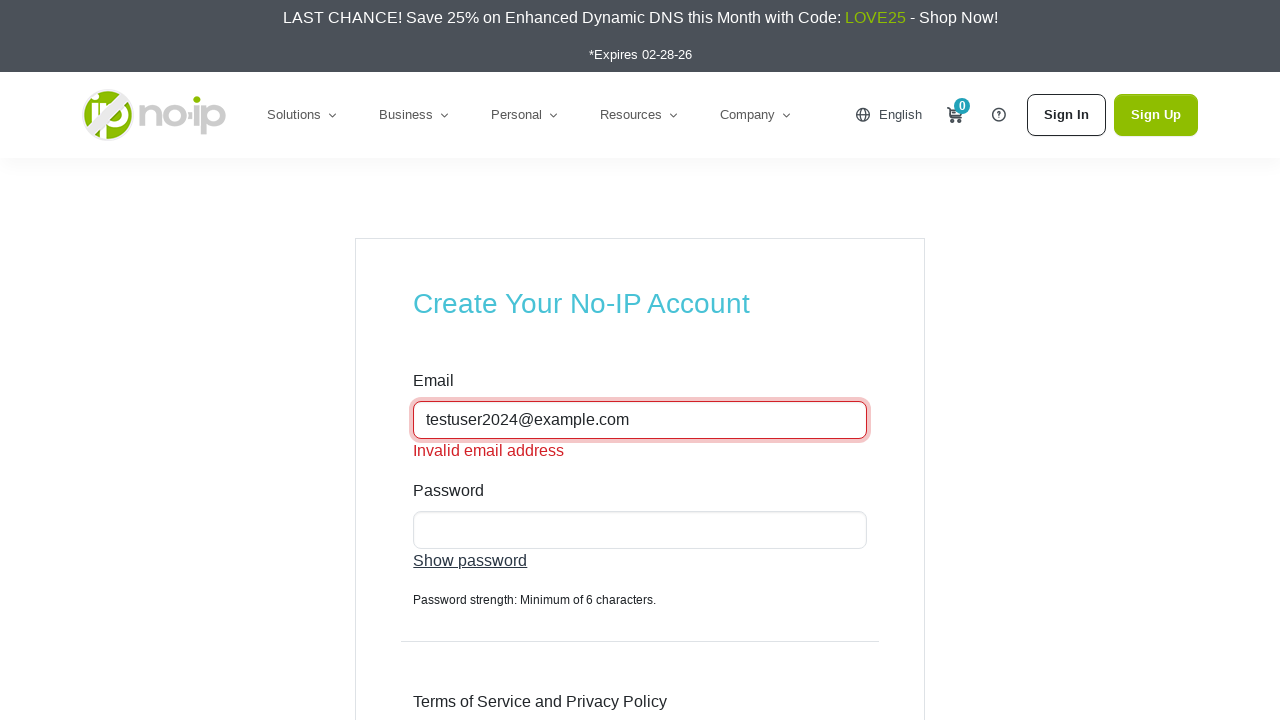

Waited 2 seconds for the page to process the registration
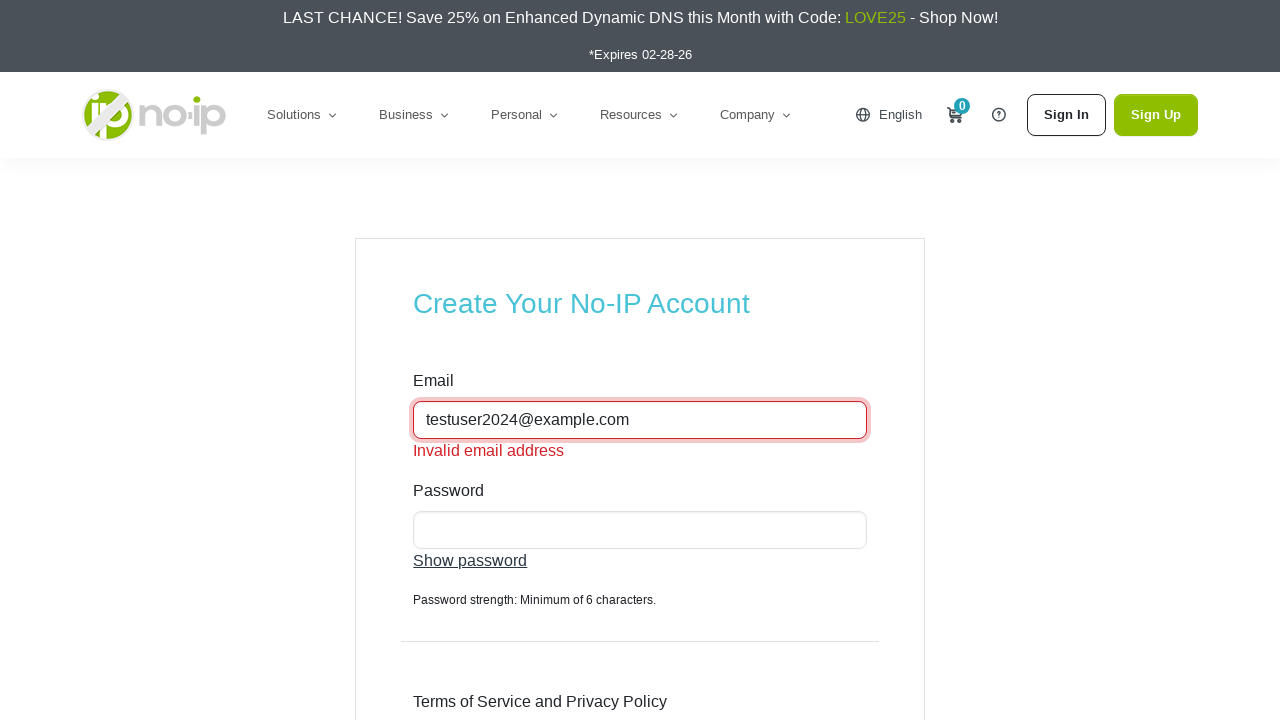

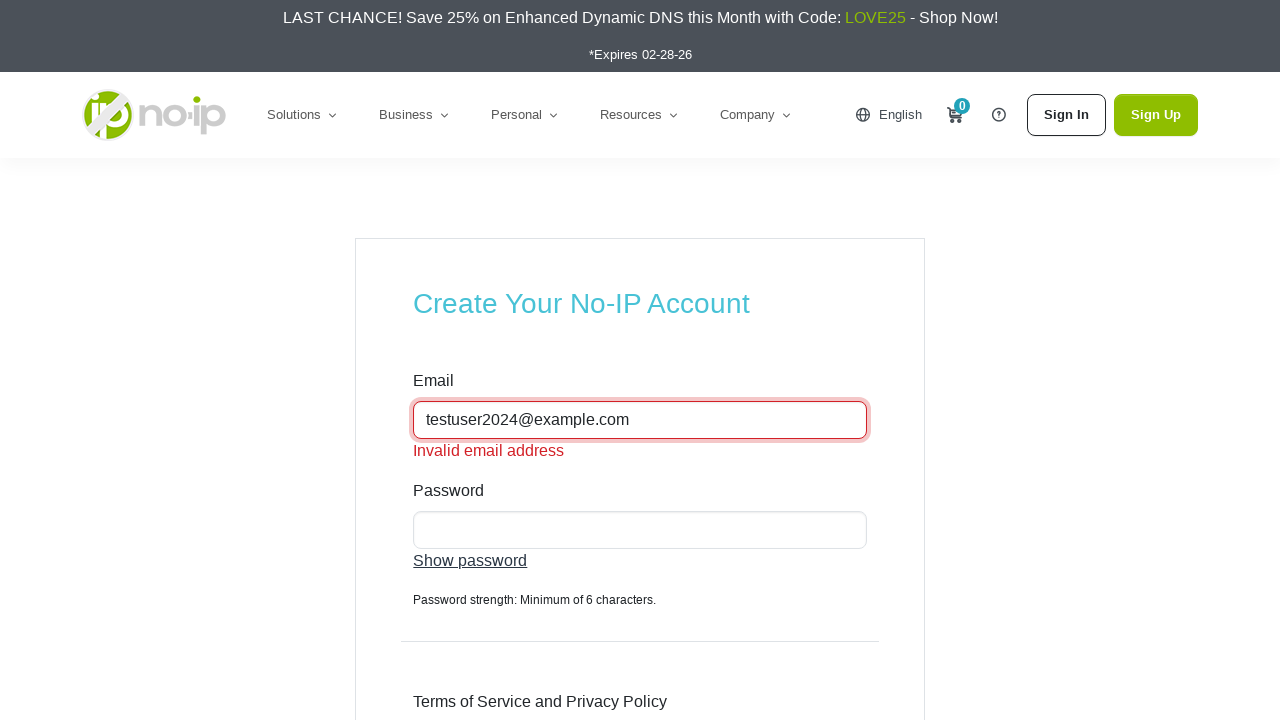